Tests handling a JavaScript prompt dialog by clicking a button that triggers the prompt, entering text, and verifying the result is displayed on the page

Starting URL: https://demoqa.com/alerts

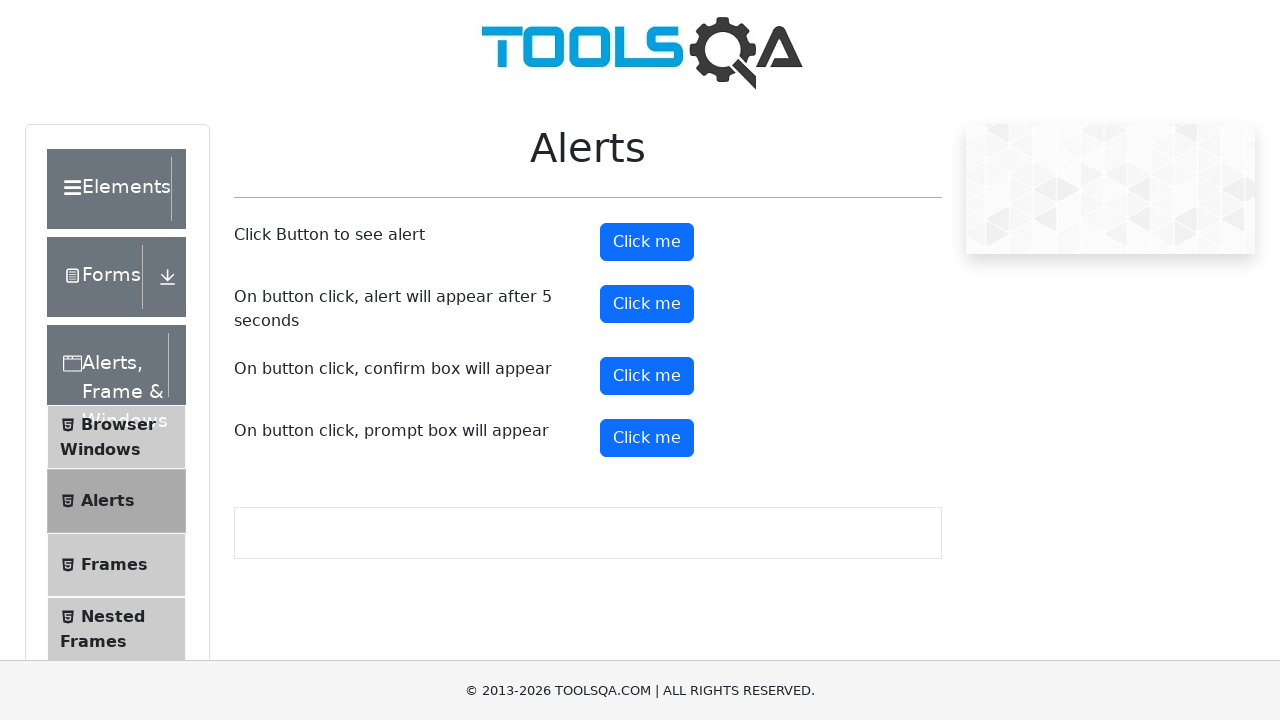

Set up dialog handler to accept prompt with message 'Accept this prompt alert'
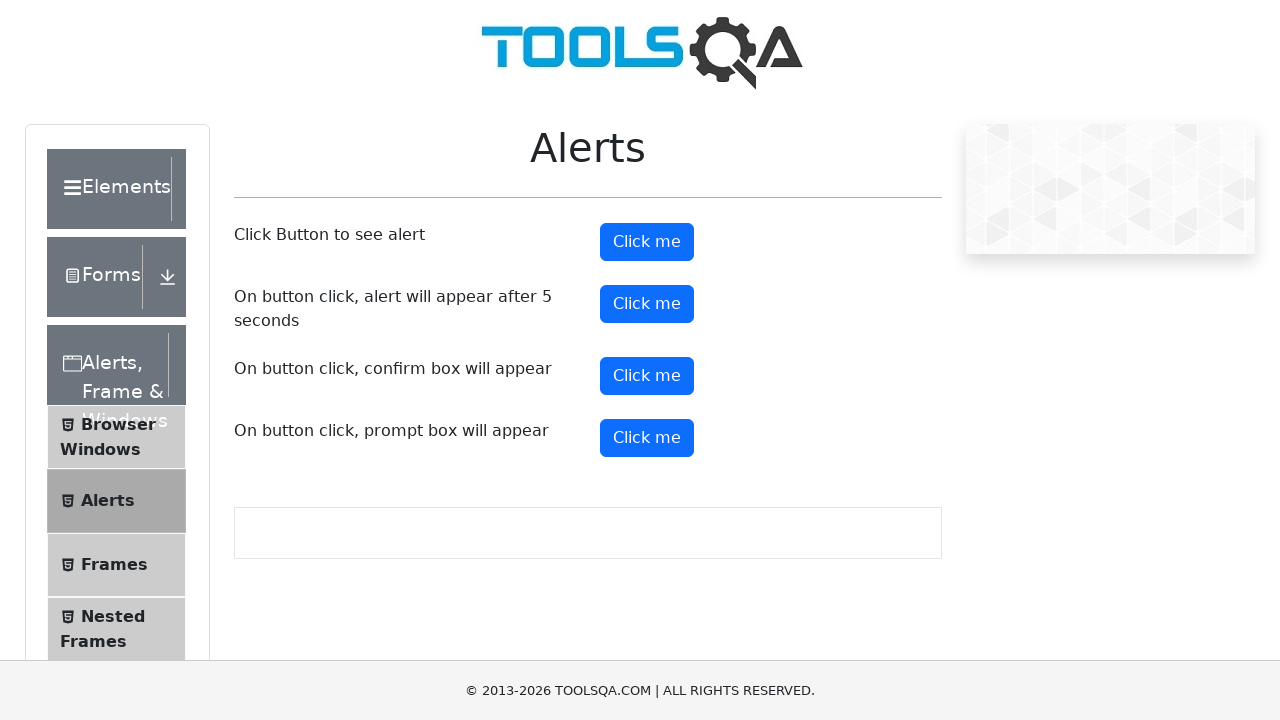

Clicked button to trigger prompt alert at (647, 438) on #promtButton
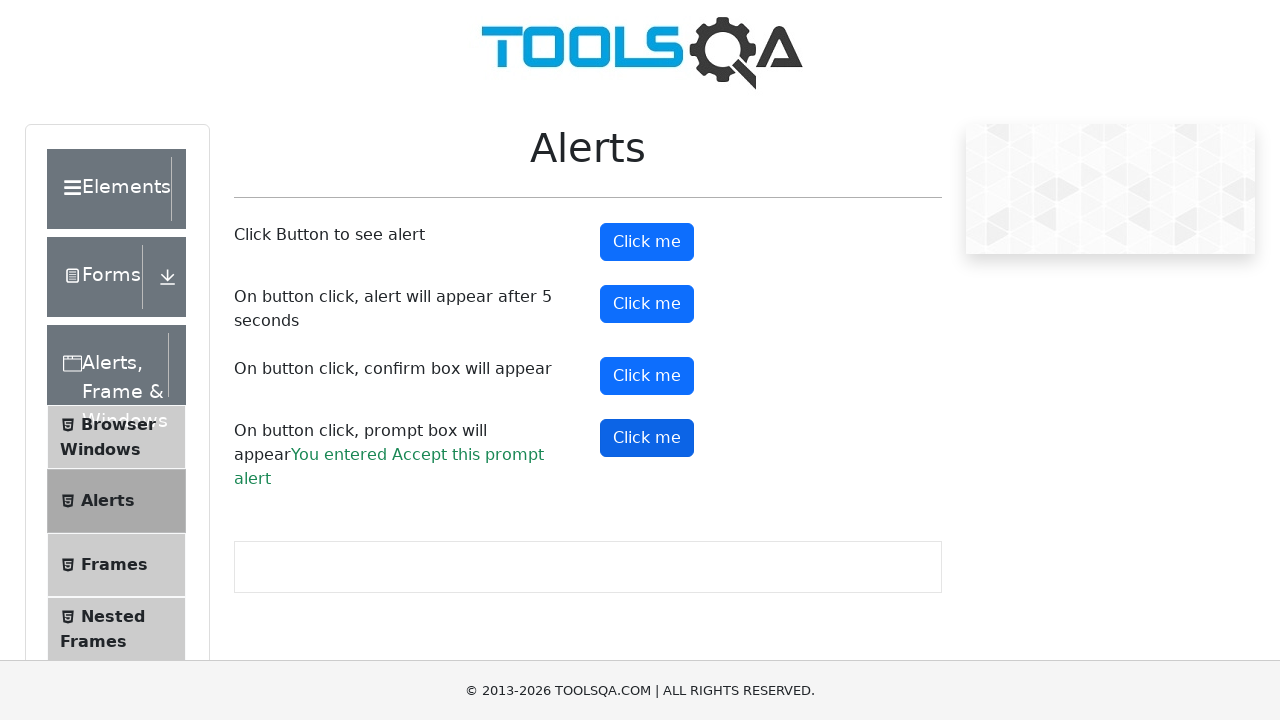

Waited for prompt result element to appear
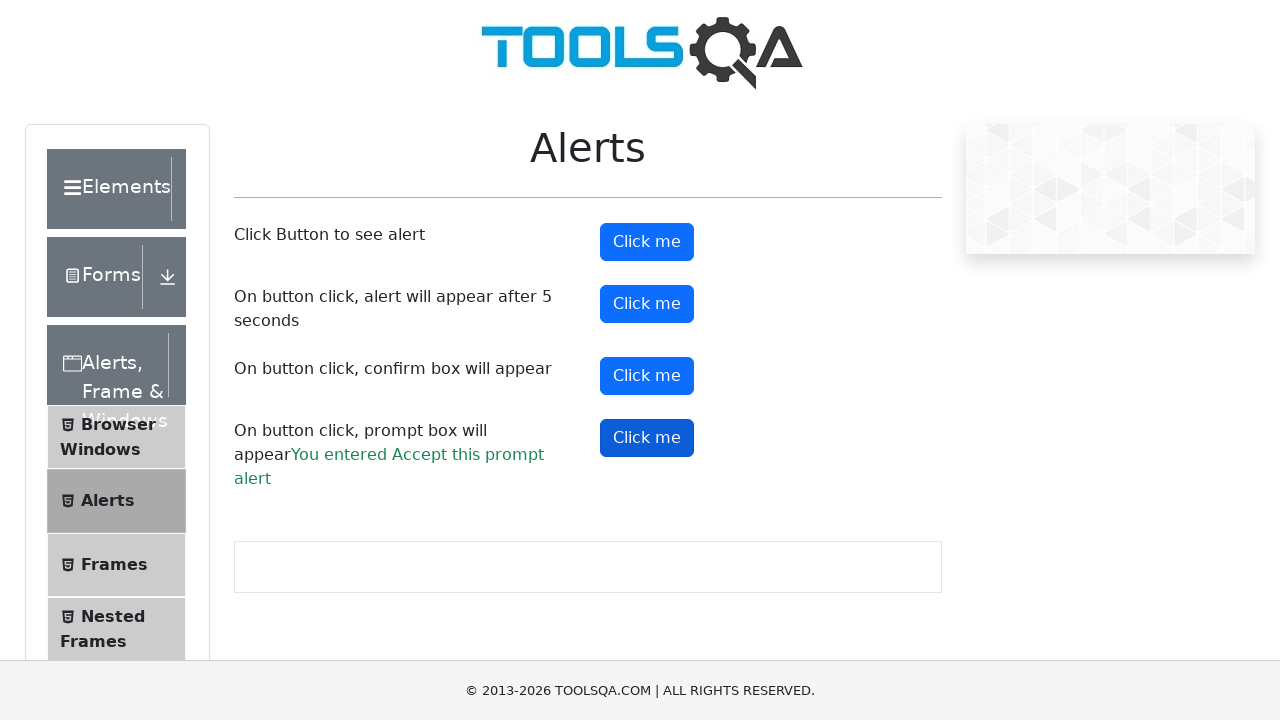

Verified prompt result contains 'Accept this prompt alert'
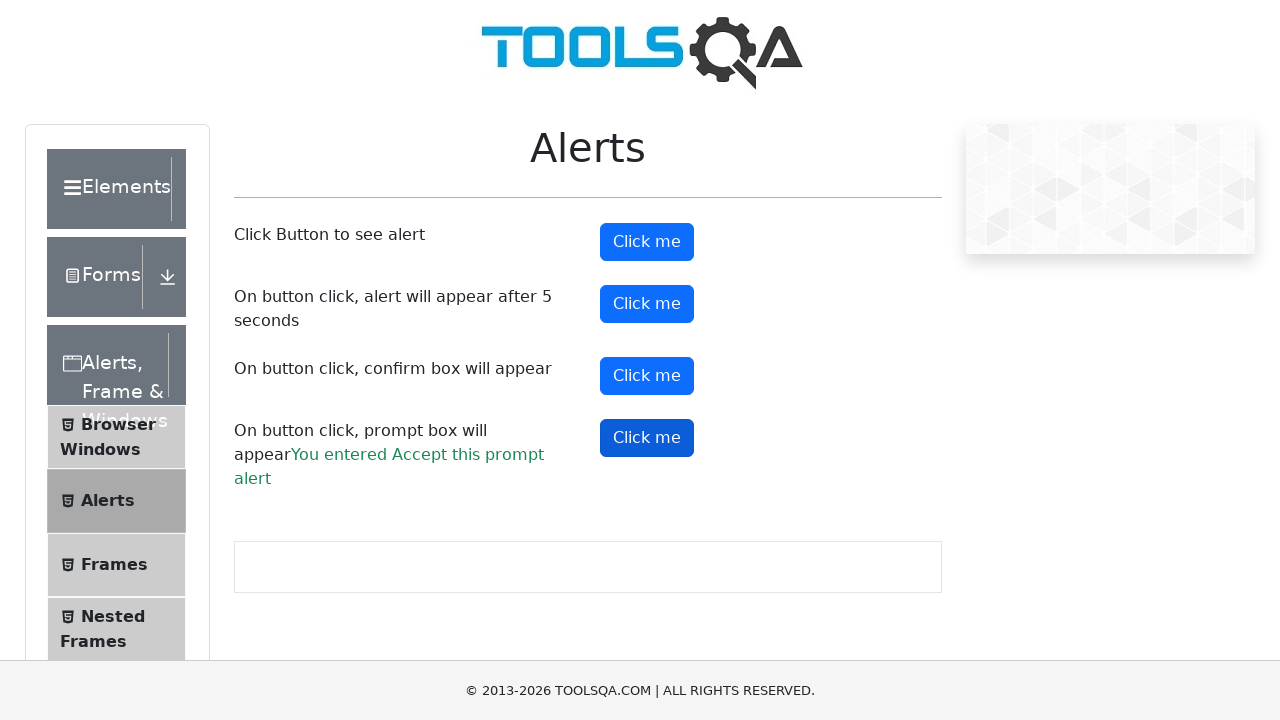

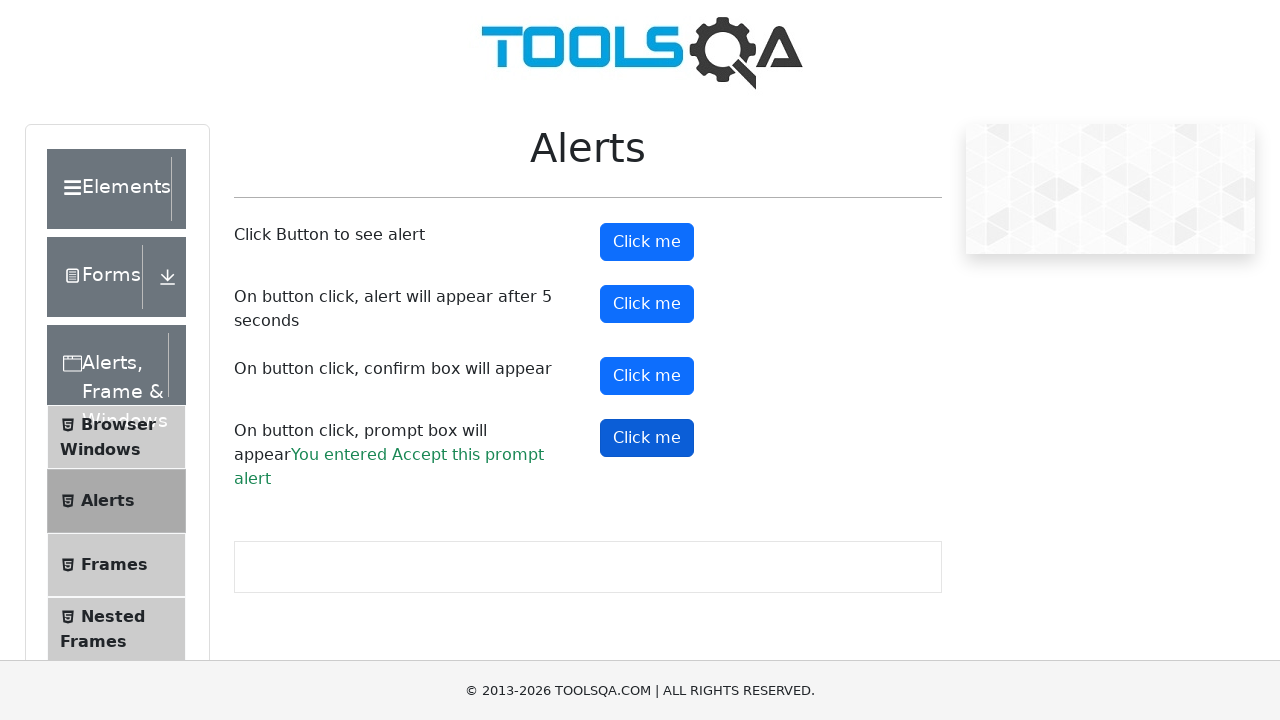